Tests Shadow DOM interaction by locating a shadow host element, accessing its shadow root, and clicking a button within the shadow DOM

Starting URL: https://practice.expandtesting.com/shadowdom

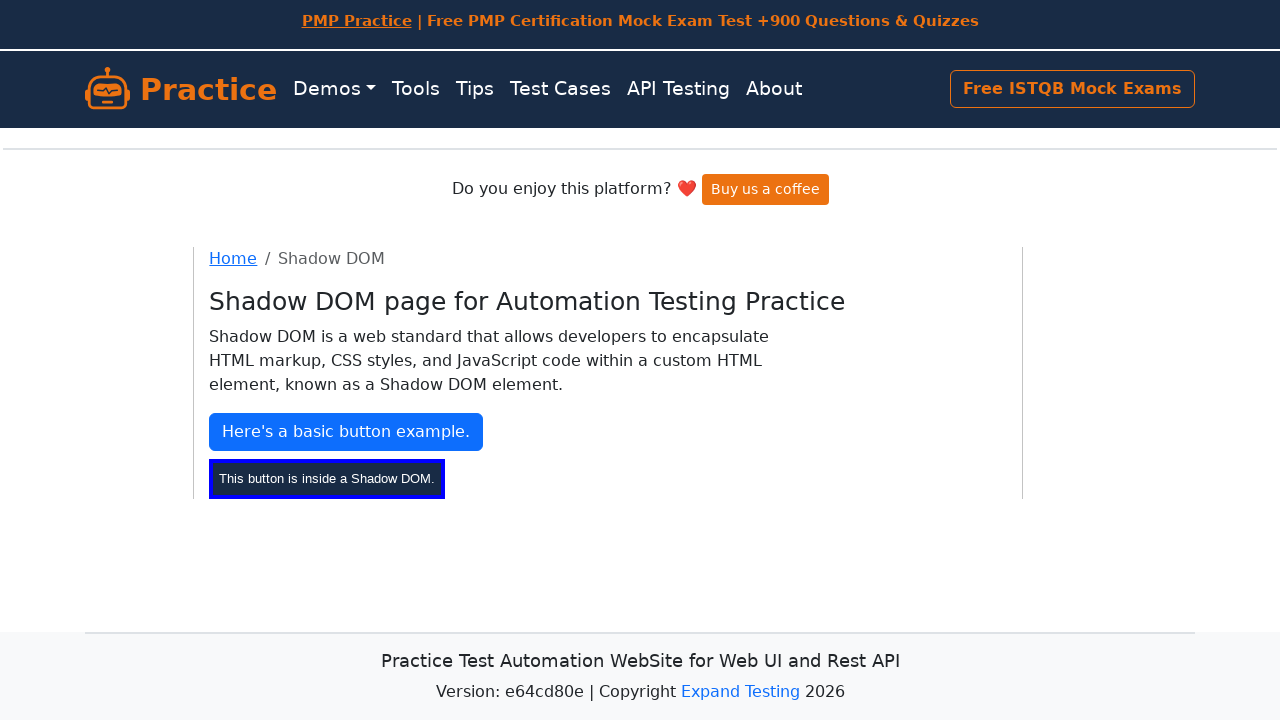

Located shadow host element with id 'shadow-host'
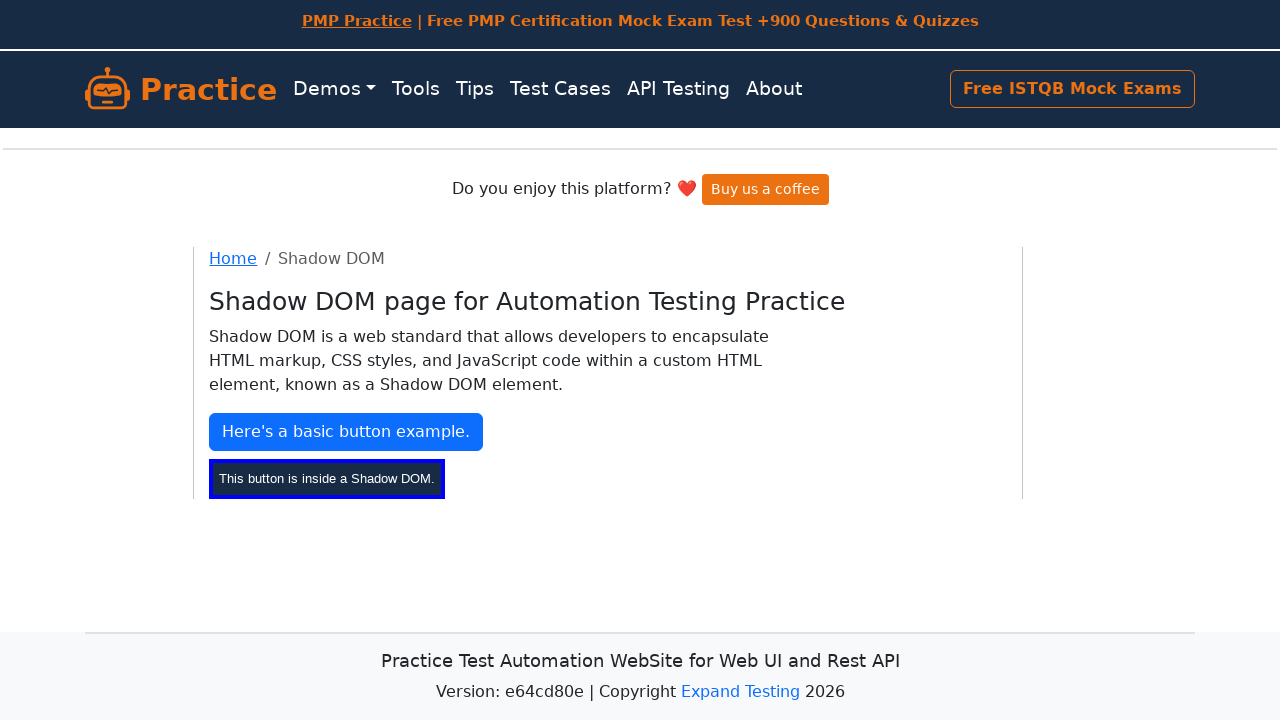

Clicked button '#my-btn' inside shadow DOM at (327, 478) on div#shadow-host >> #my-btn
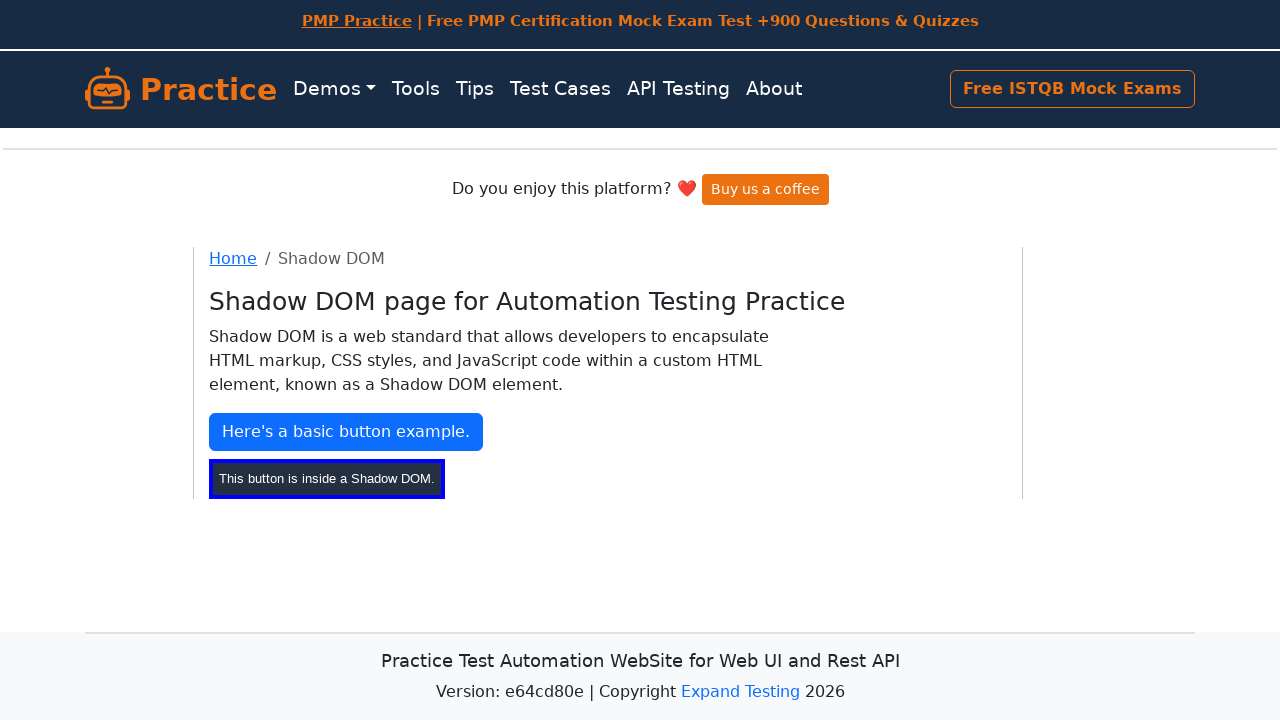

Verified shadow host element is present in DOM
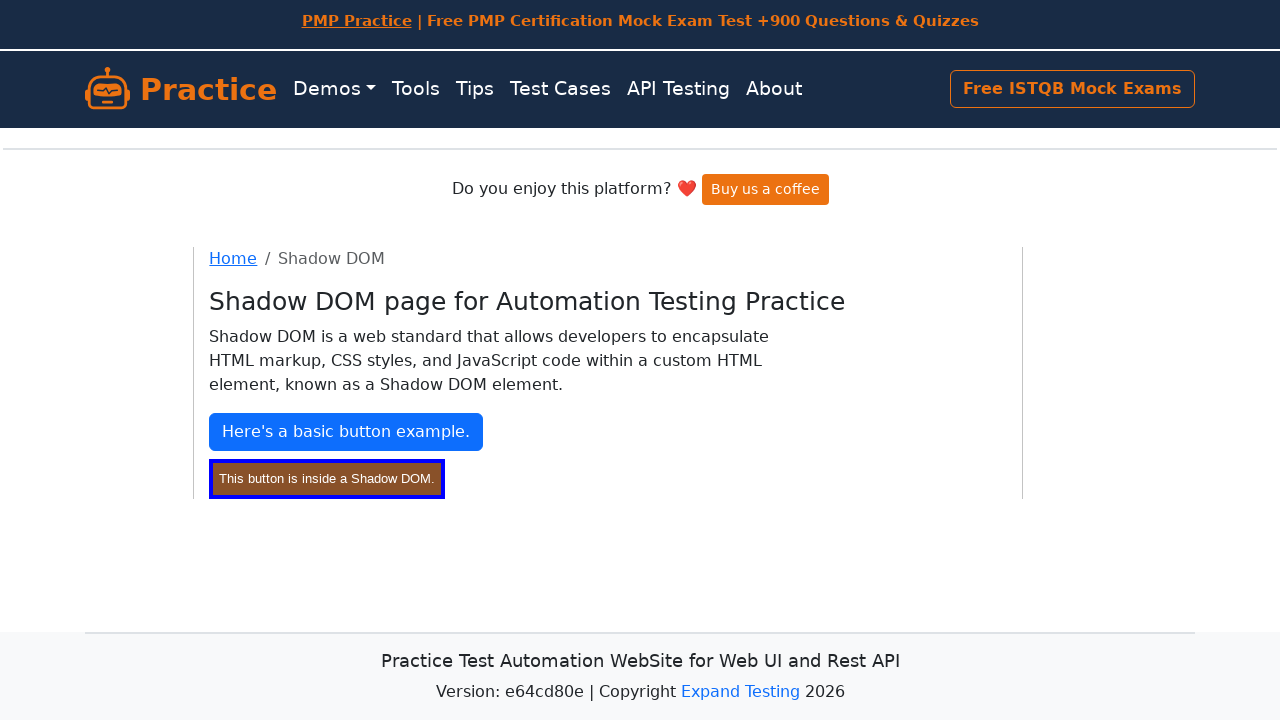

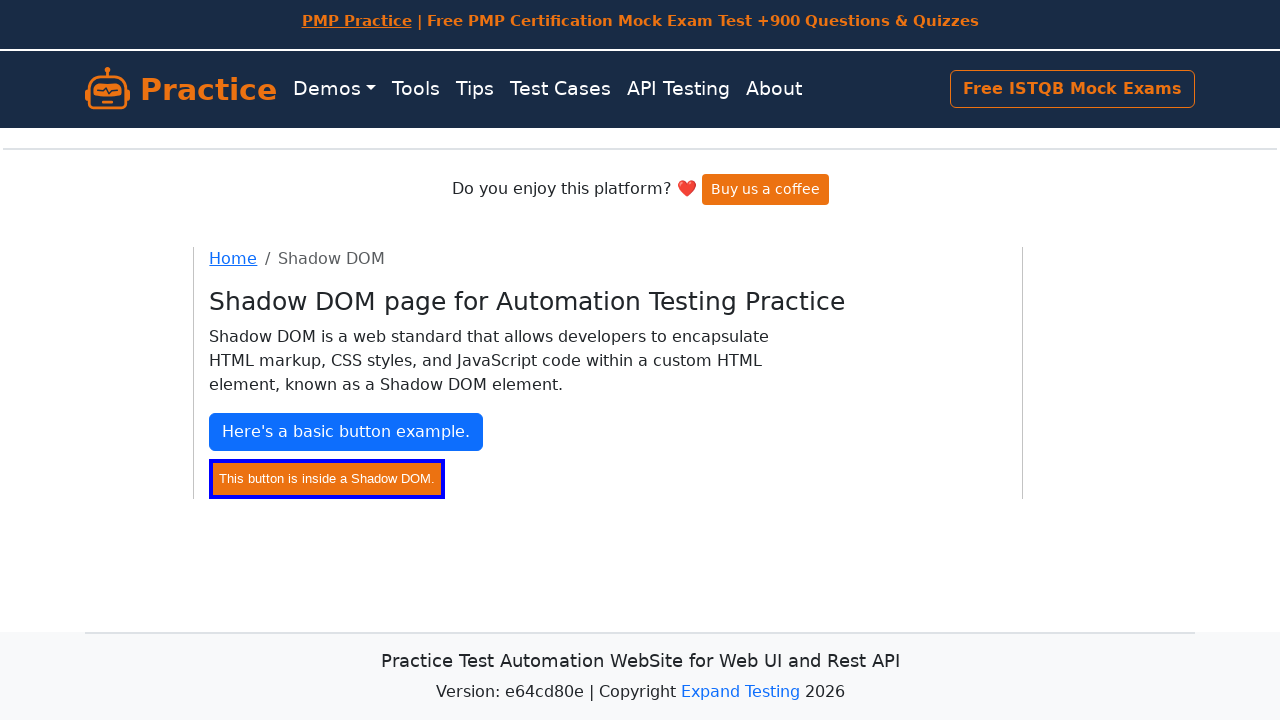